Tests form validation by clicking on a form tab, filling in only the first name field, and clicking submit to trigger a validation message for the missing required field.

Starting URL: http://simpletestsite.fabrykatestow.pl/

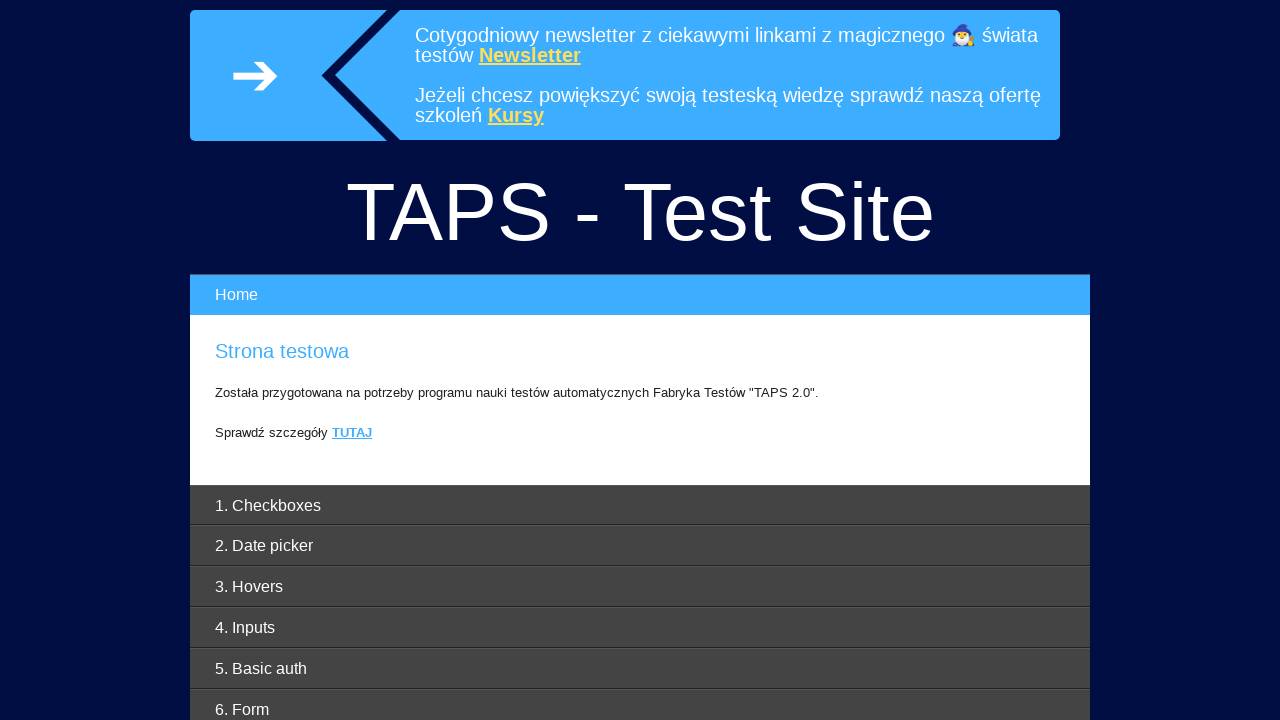

Clicked on form tab to expand it at (640, 700) on #form-header
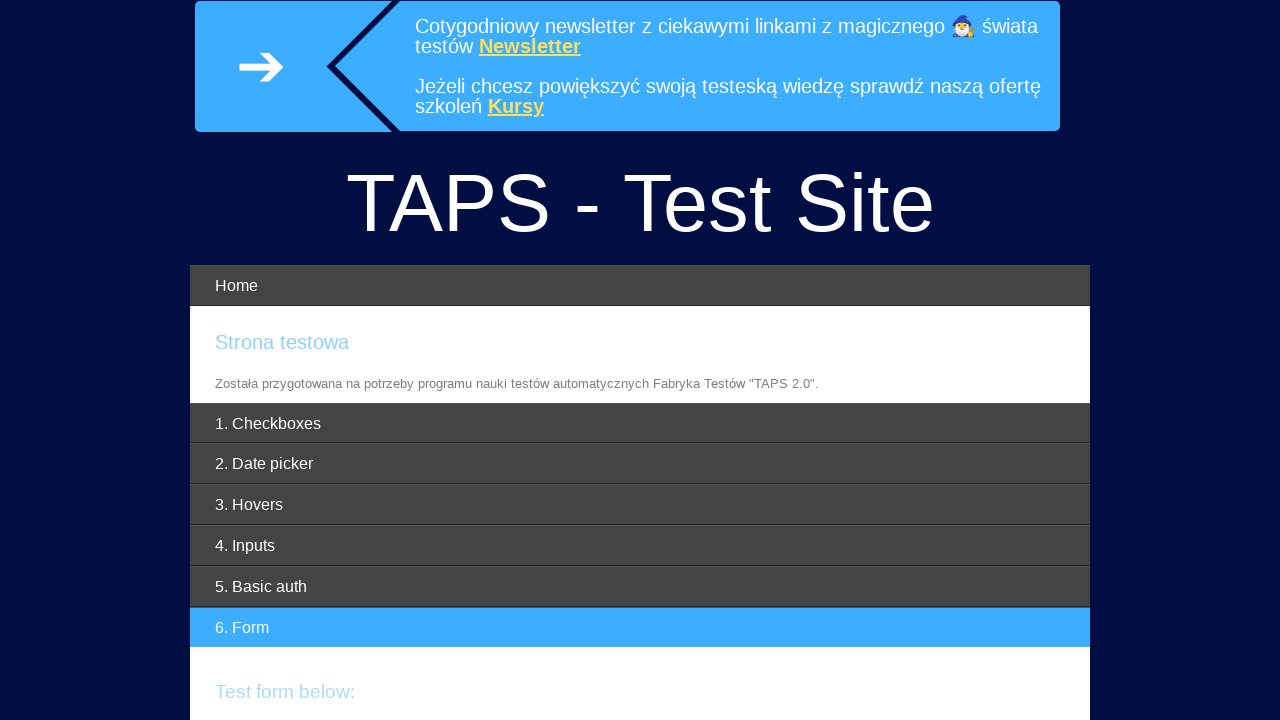

Form content became visible
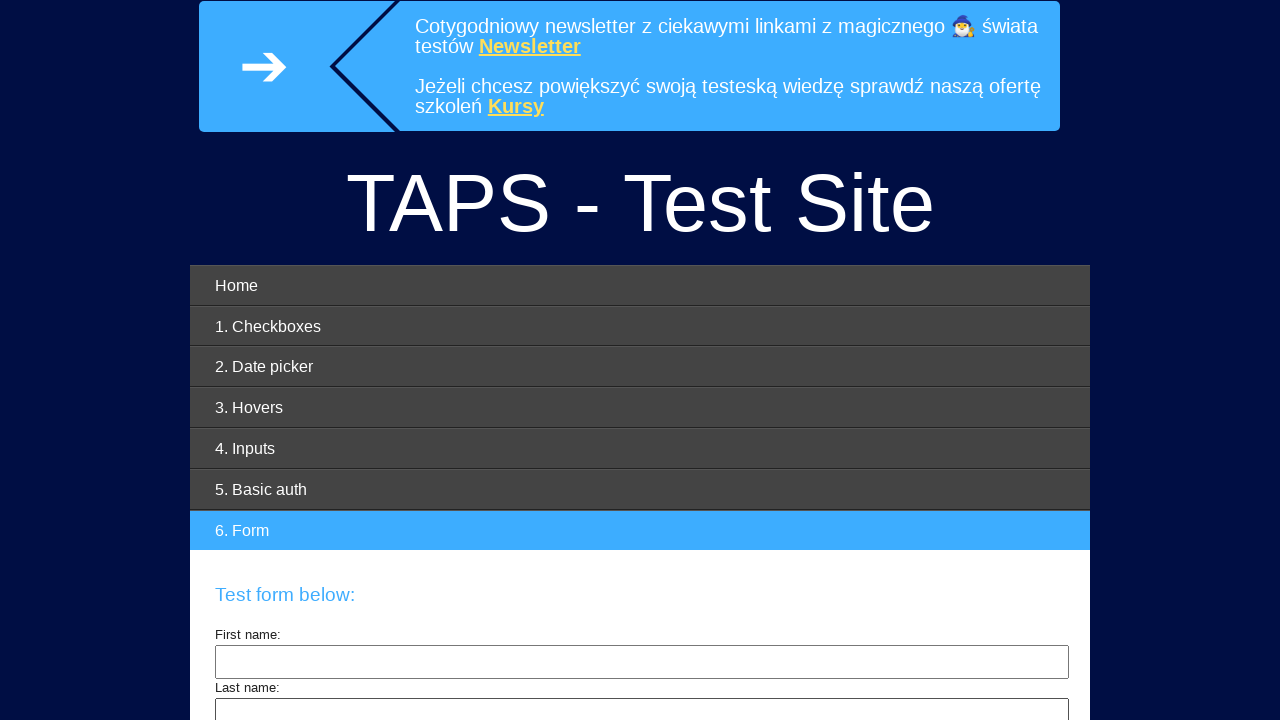

First name field became visible
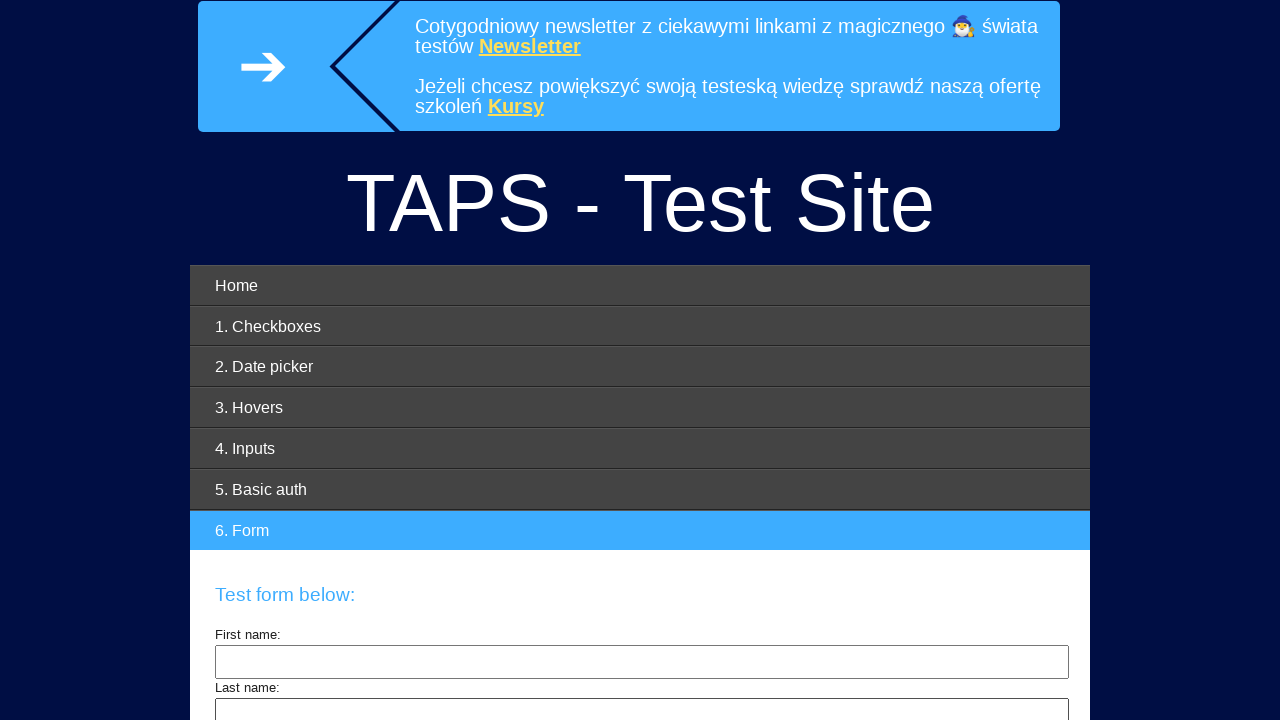

Filled first name field with 'nice' on #fname
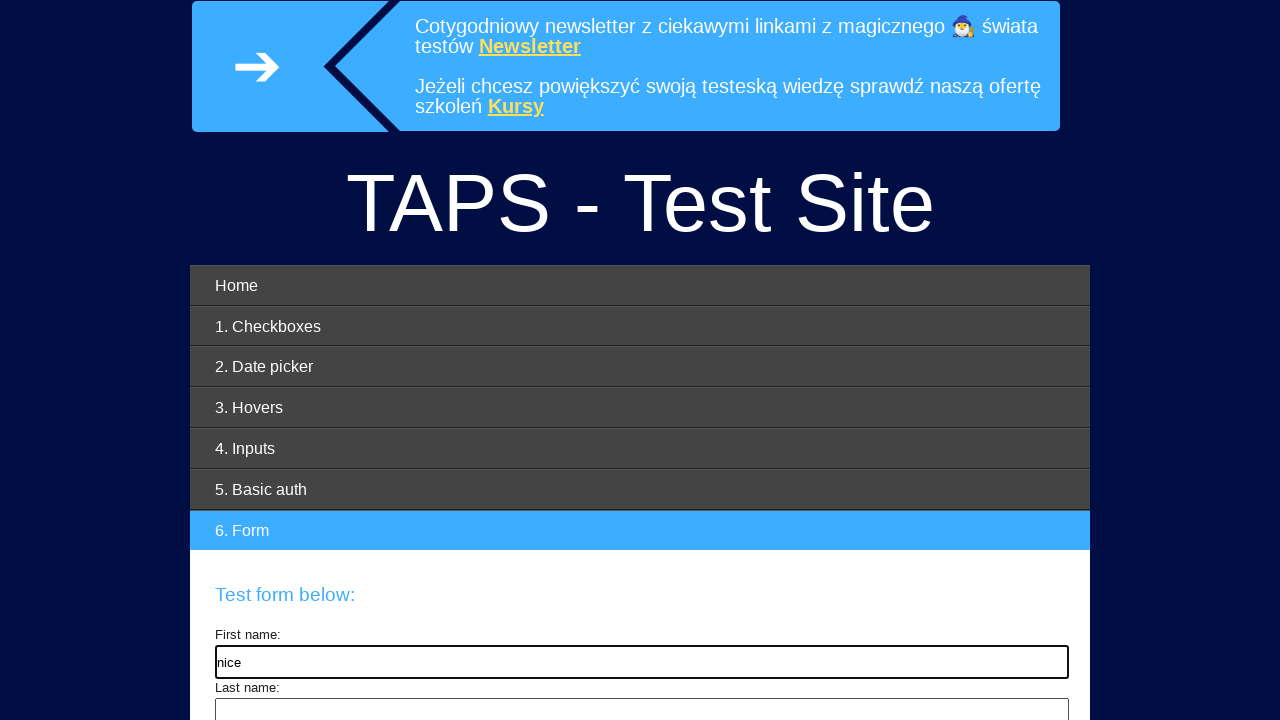

Submit button became visible
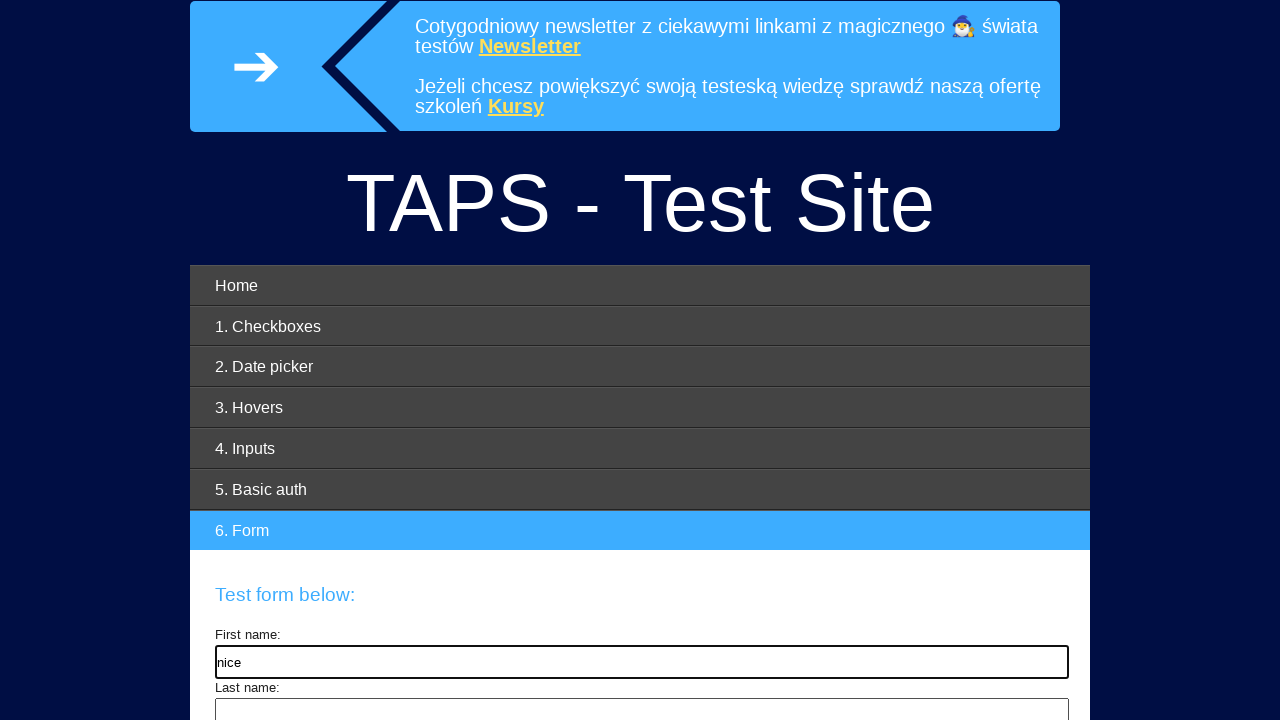

Clicked submit button to trigger validation at (290, 378) on #formSubmitButton
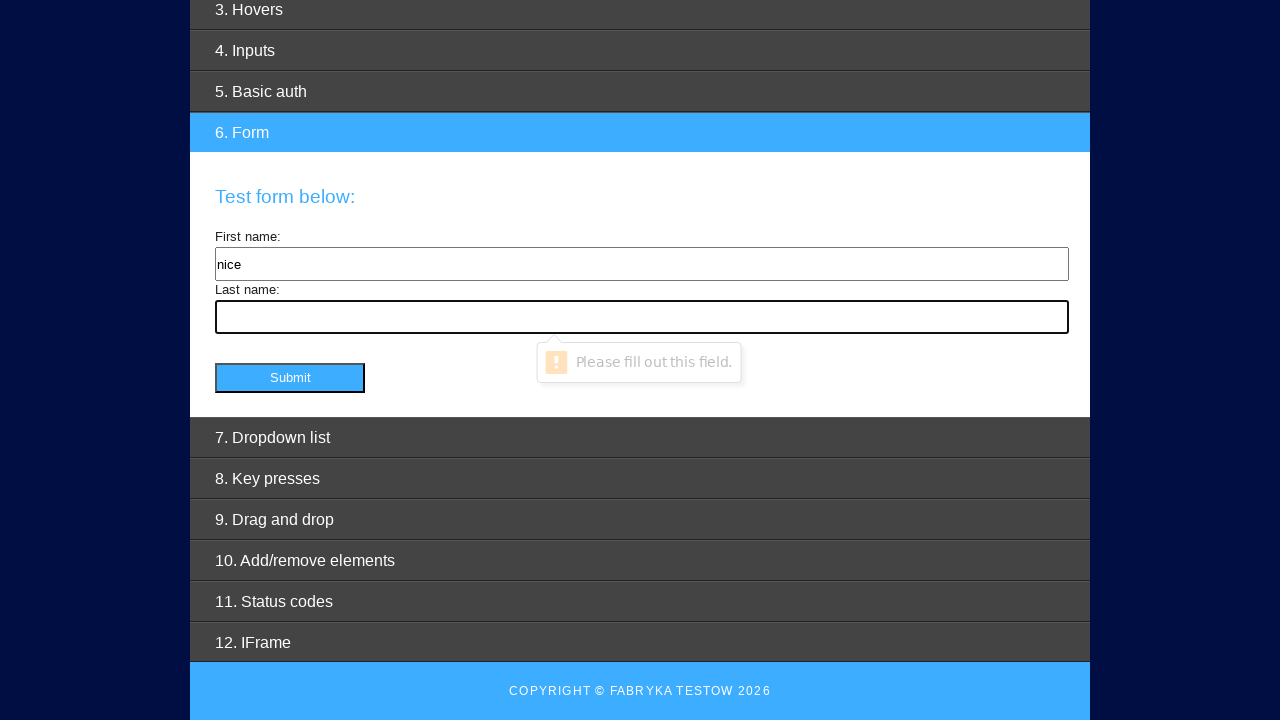

Waited 1 second for validation message to appear
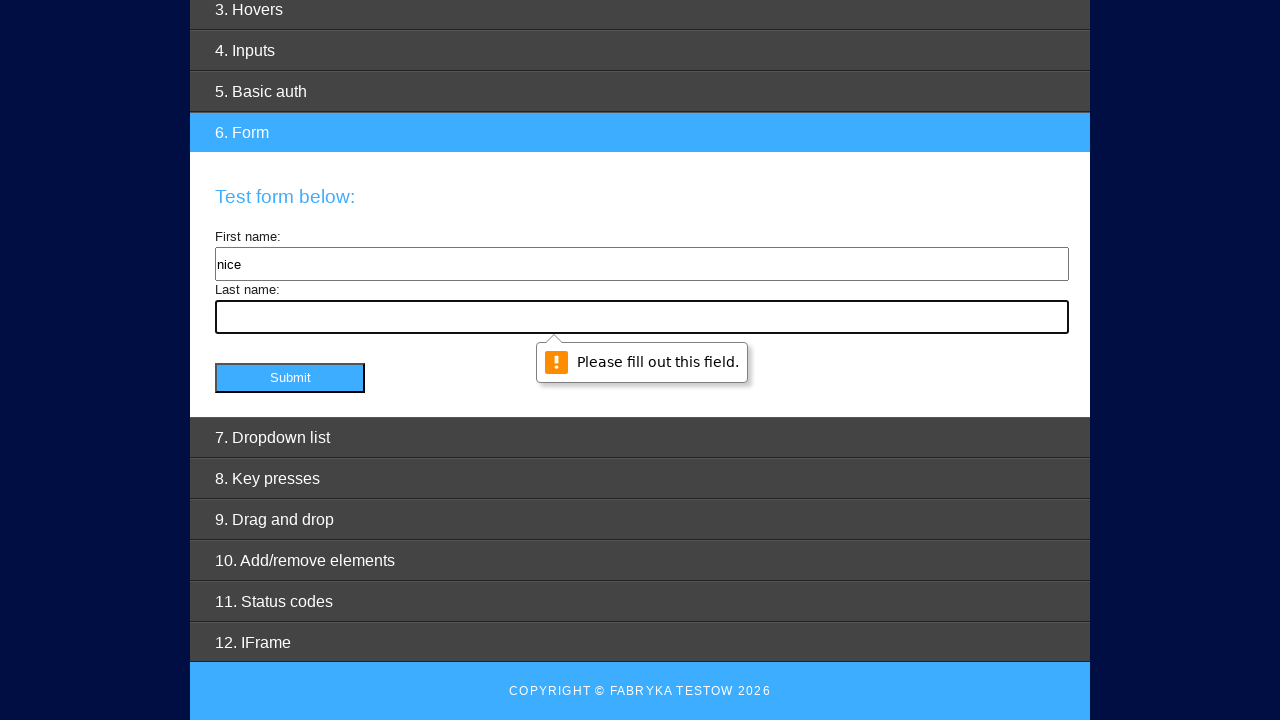

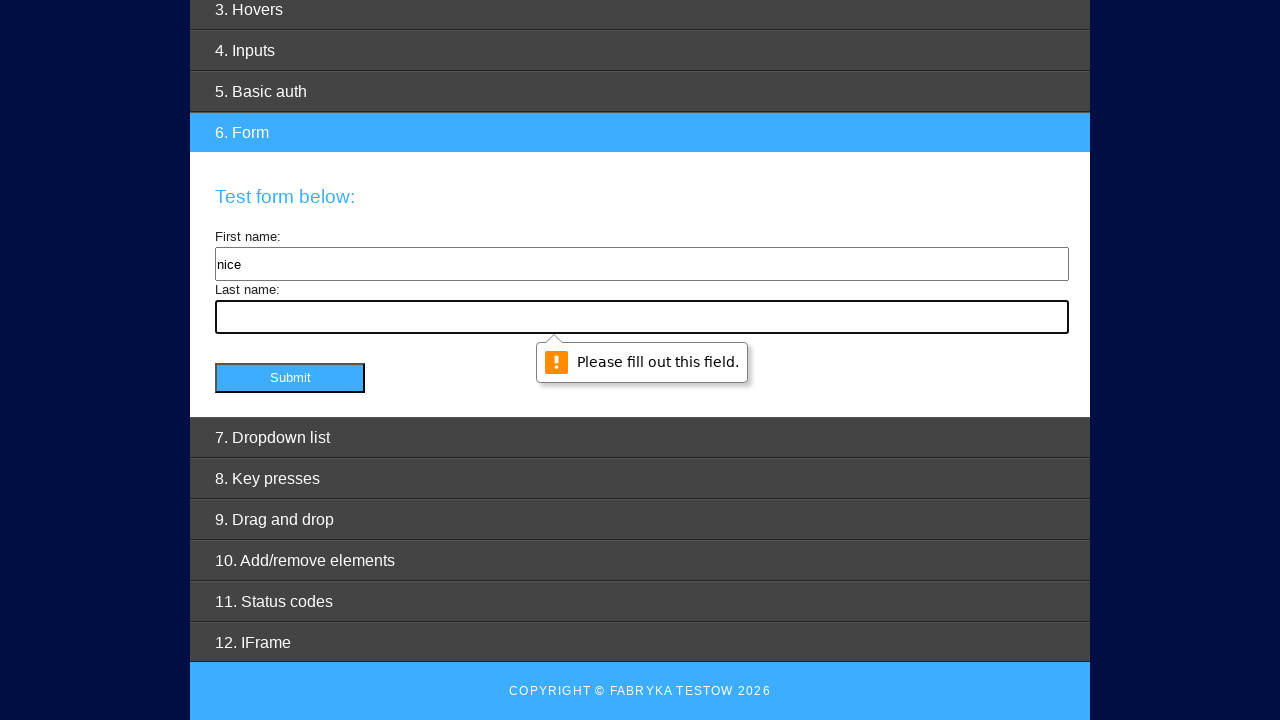